Tests popup window handling by opening a popup window, switching between windows, and closing the original window

Starting URL: http://www.omayo.blogspot.com

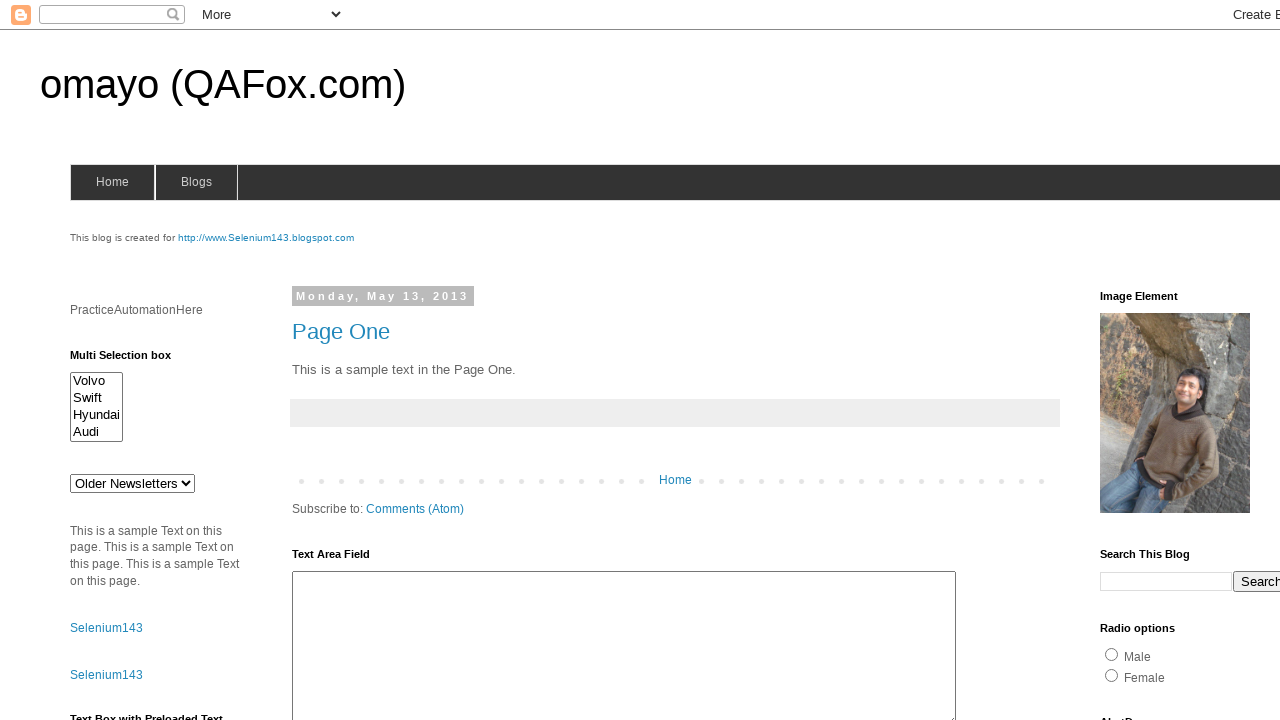

Scrolled down 1000px to make popup link visible
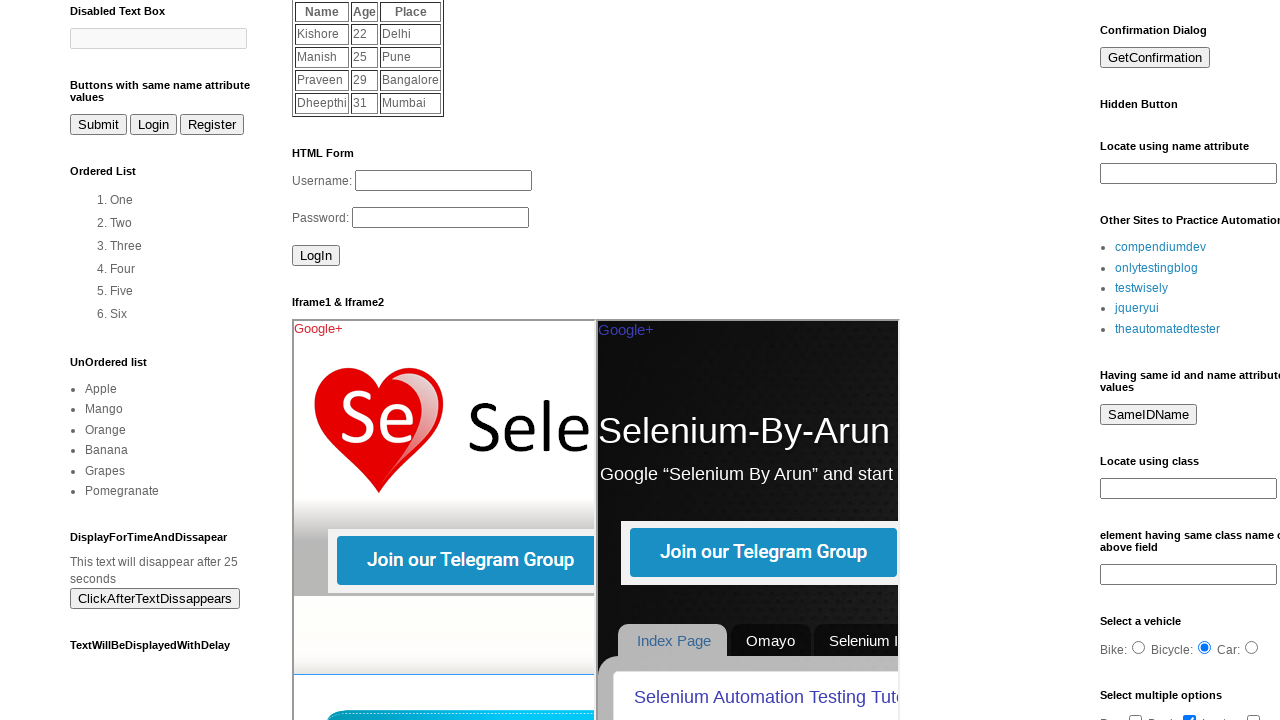

Clicked 'Open a popup window' link at (132, 360) on xpath=//a[text()='Open a popup window']
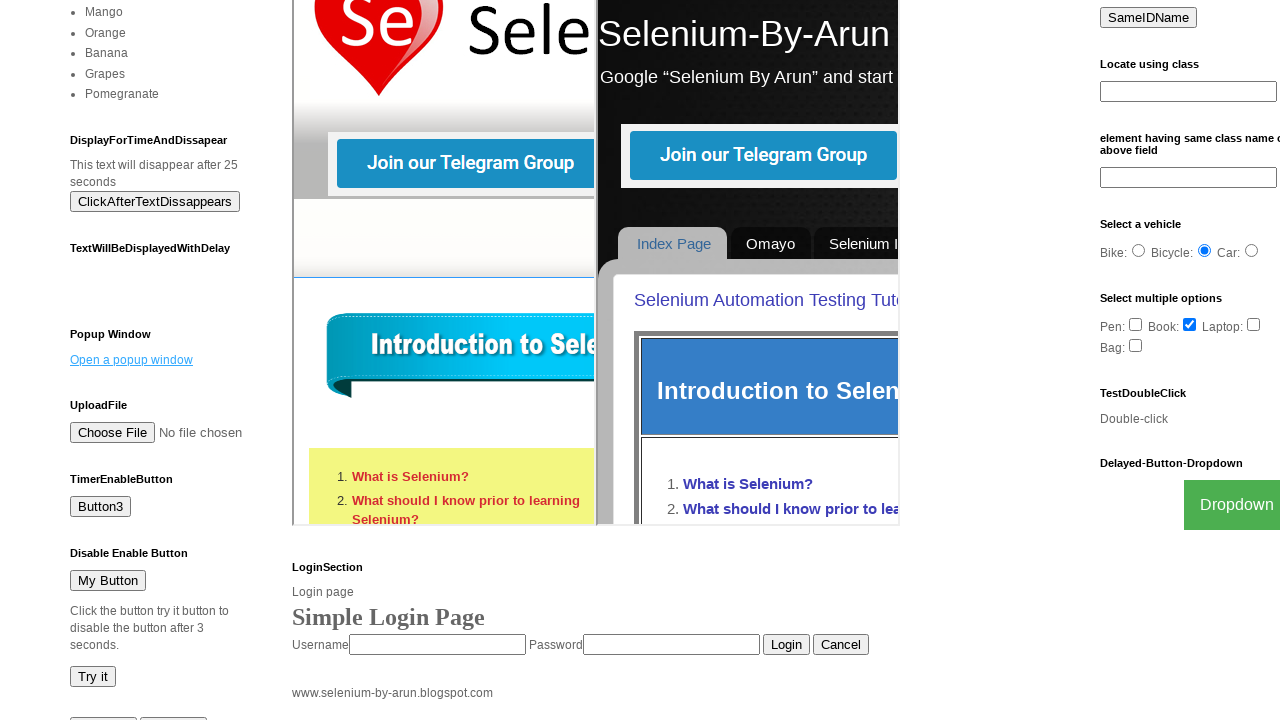

Popup window opened and captured
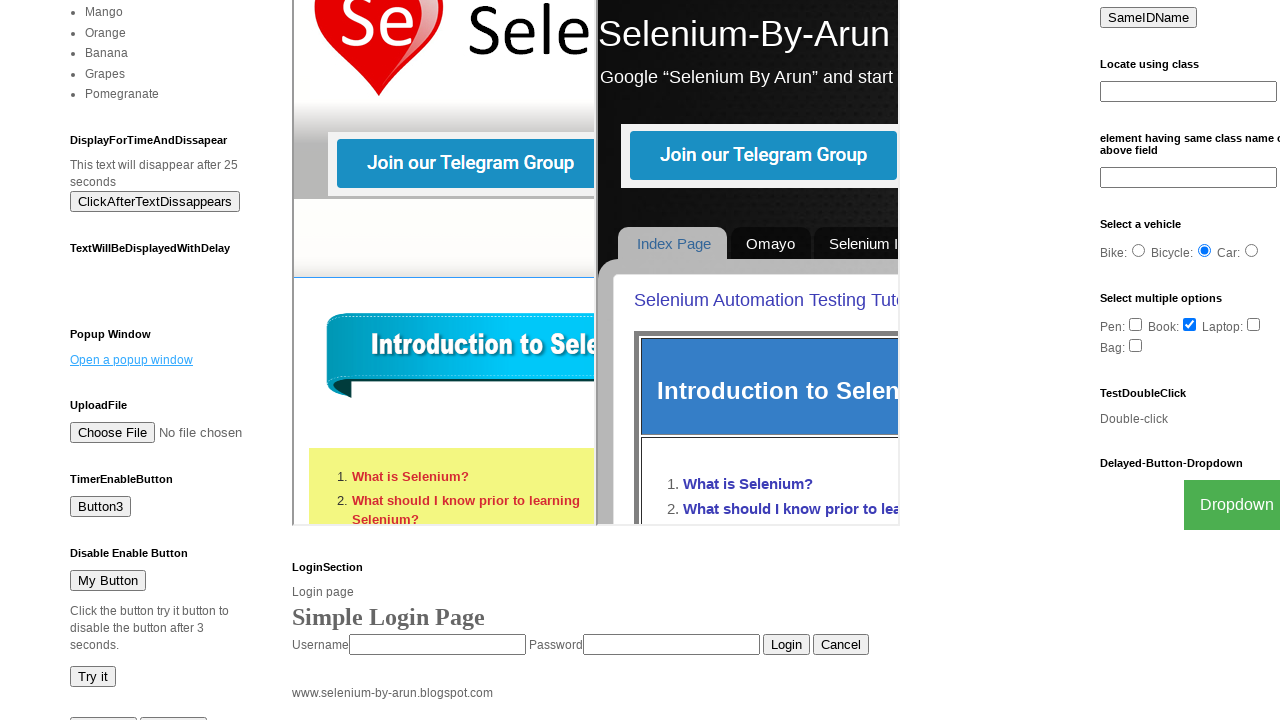

Stored original page title: 'omayo (QAFox.com)'
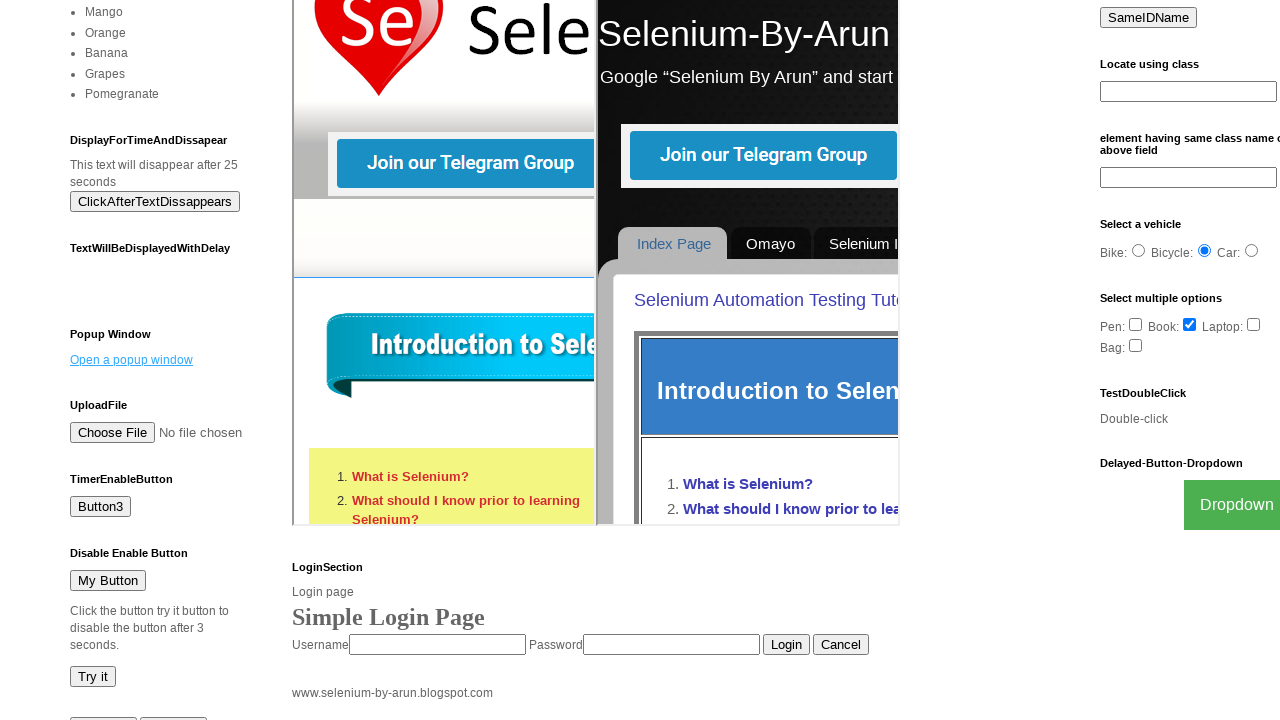

Popup page finished loading
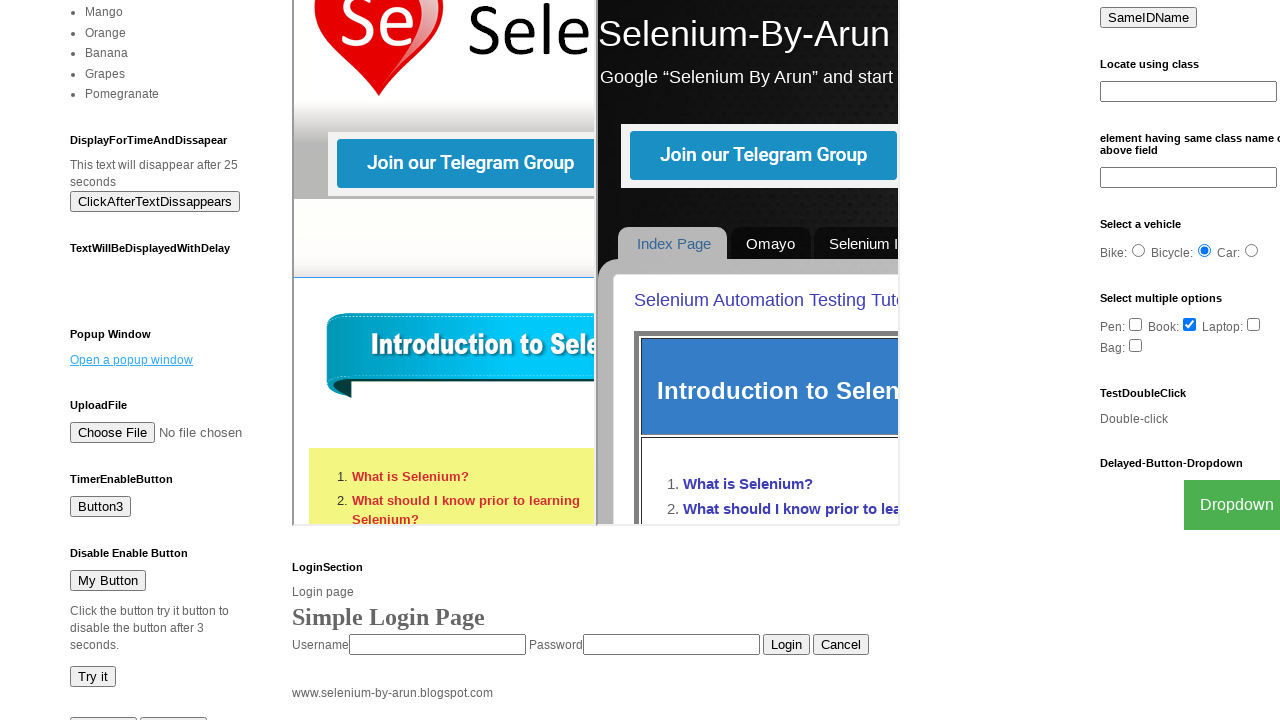

Verified popup title 'New Window' differs from original page title
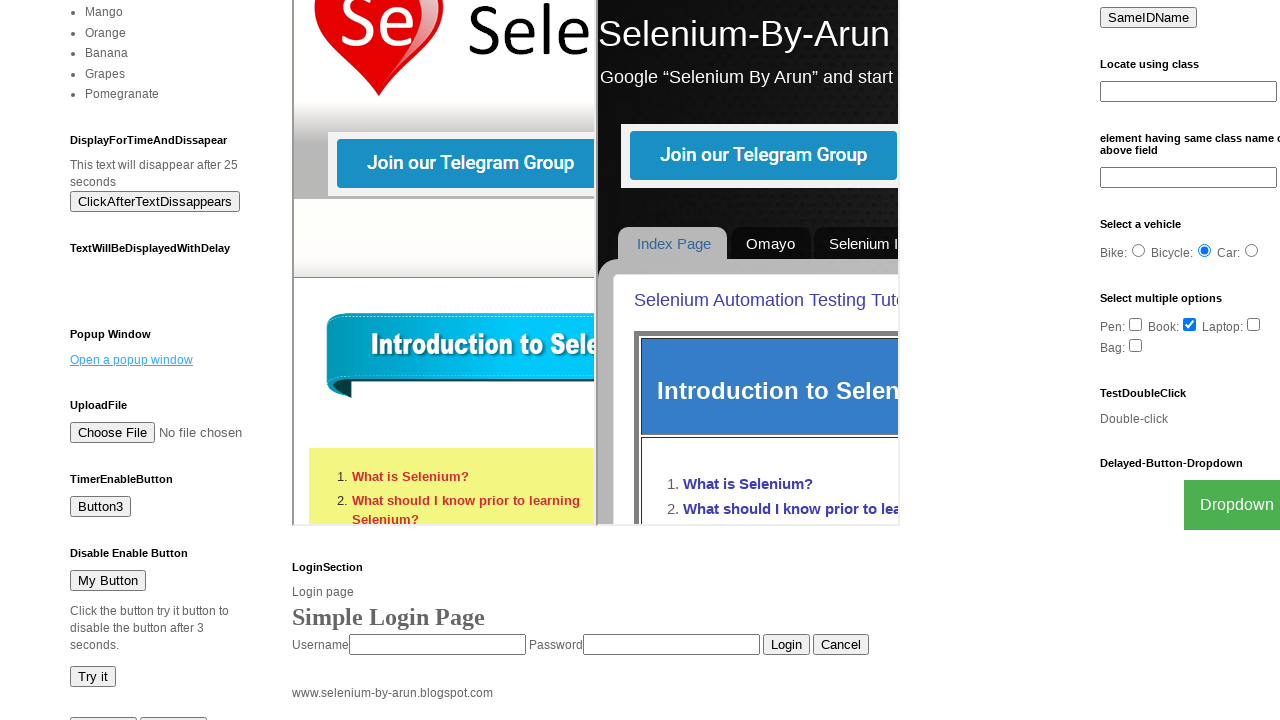

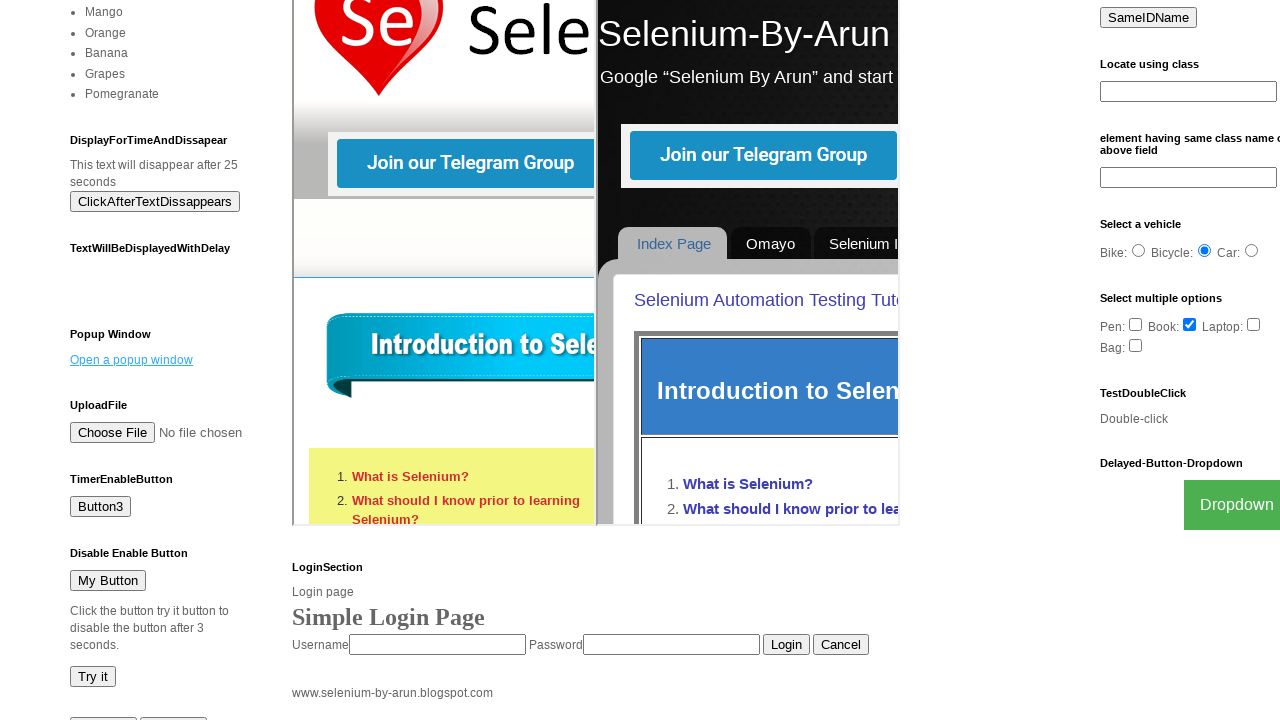